Tests invalid triangle detection when side values violate triangle inequality

Starting URL: https://testpages.eviltester.com/styled/apps/triangle/triangle001.html

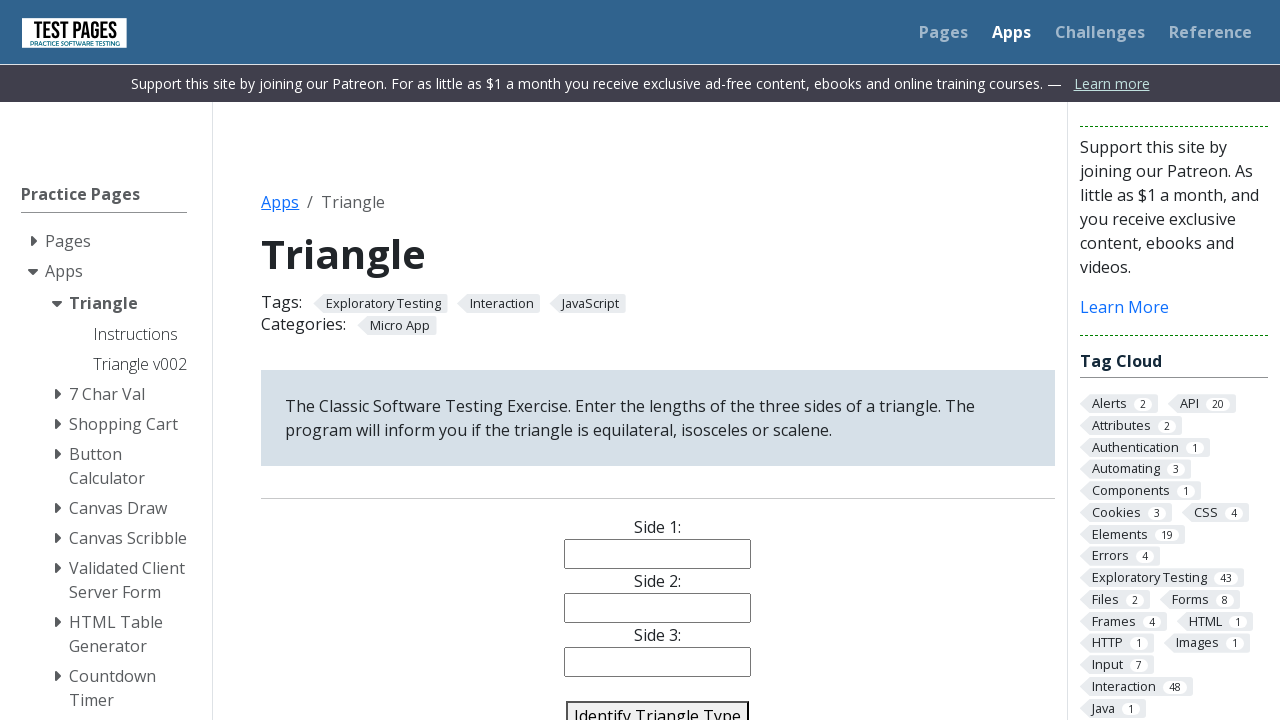

Entered side 1 value of 4 on #side1
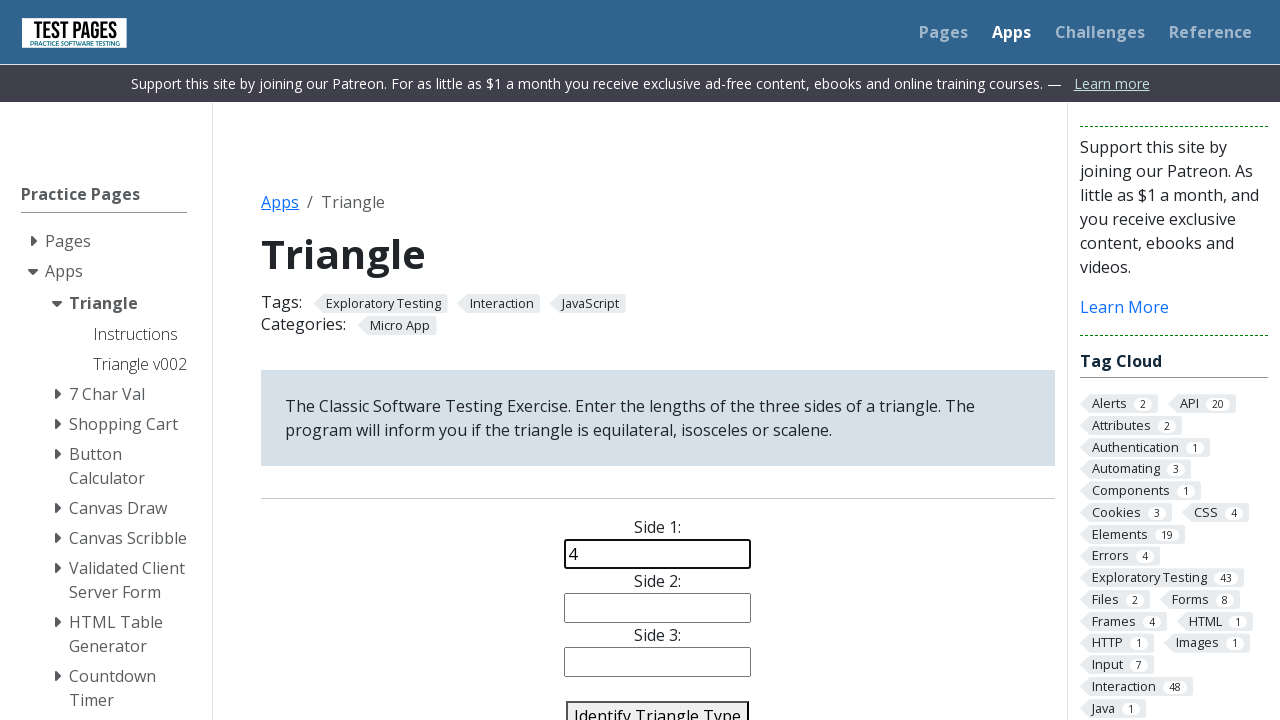

Entered side 2 value of 5 on #side2
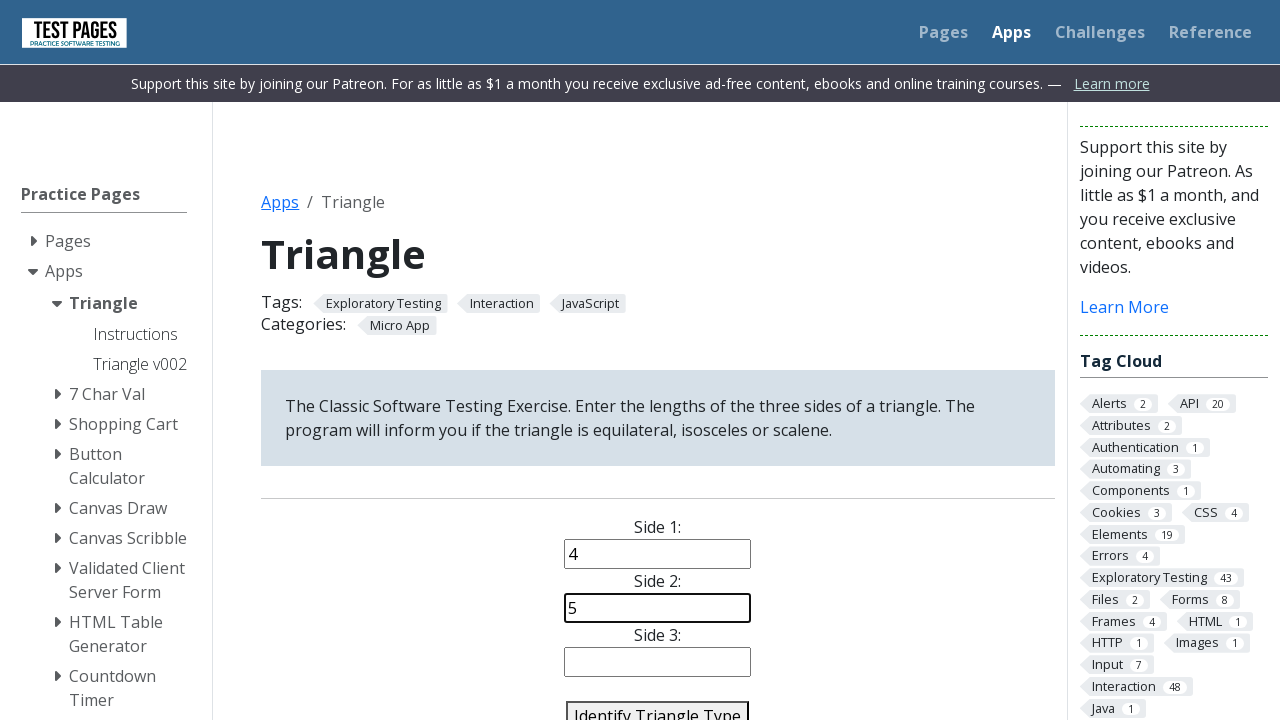

Entered side 3 value of 9 (violates triangle inequality) on #side3
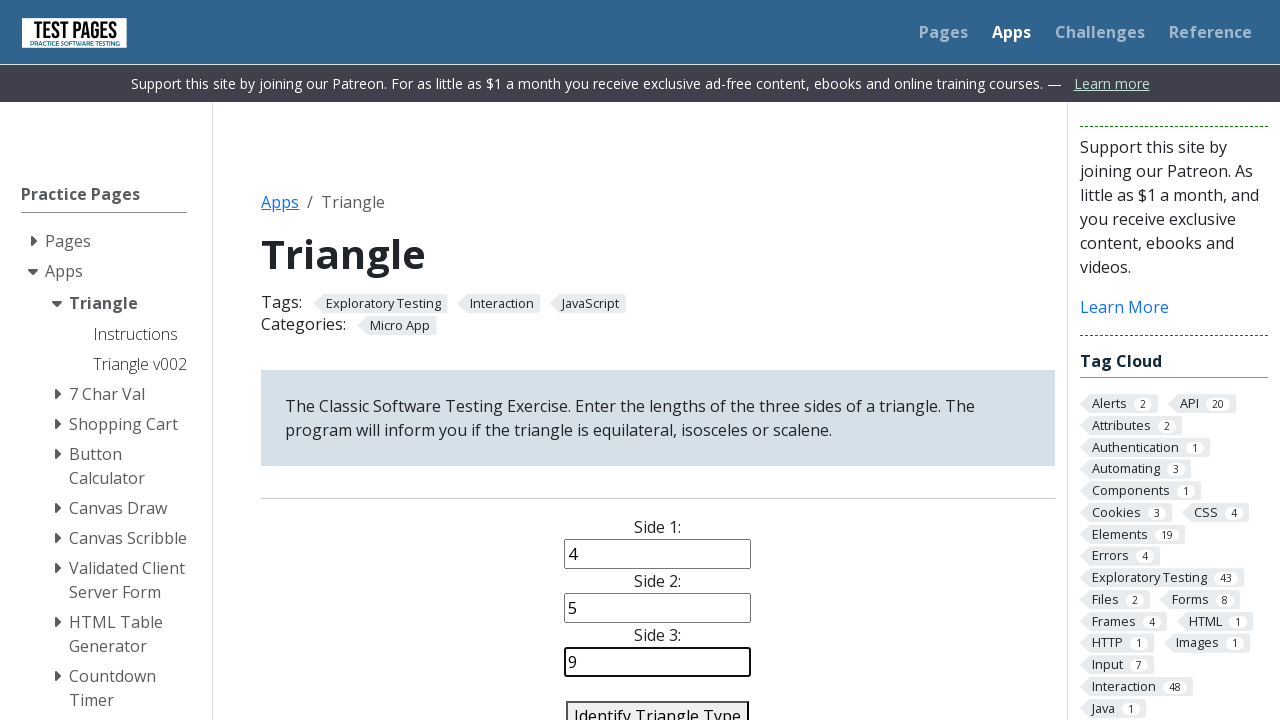

Clicked identify triangle button to test invalid triangle detection at (658, 705) on #identify-triangle-action
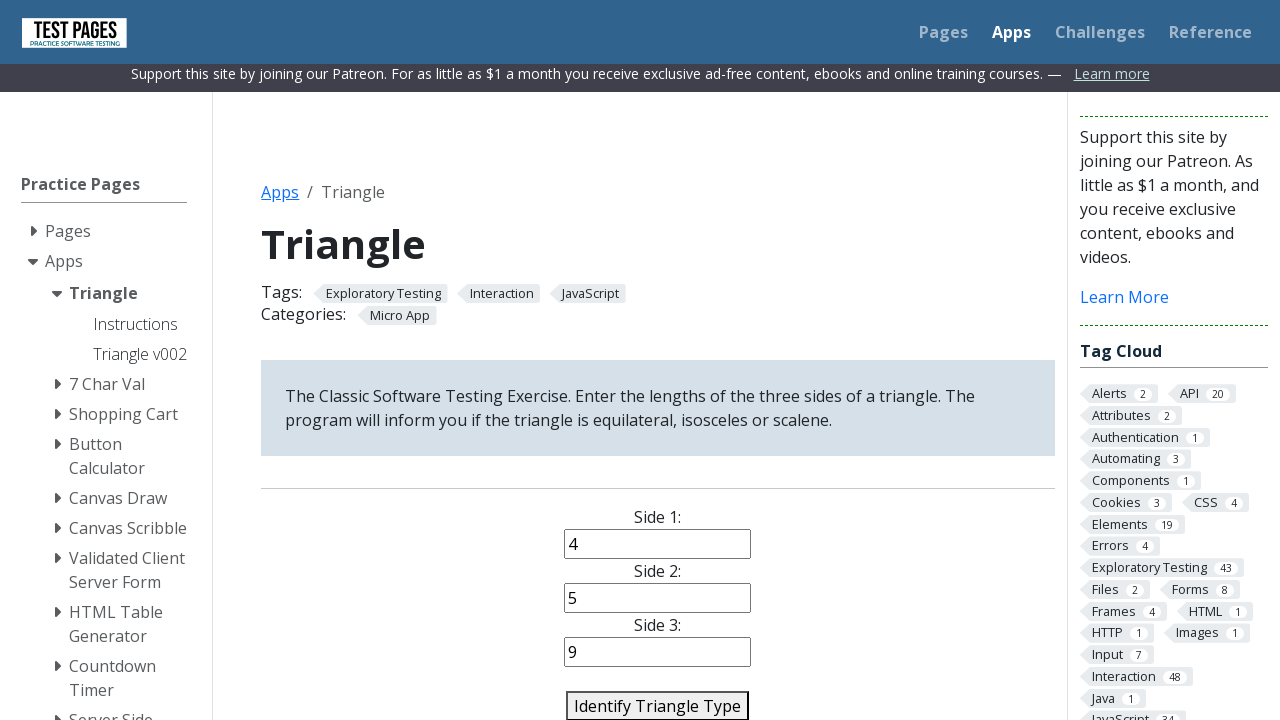

Answer section loaded with invalid triangle result
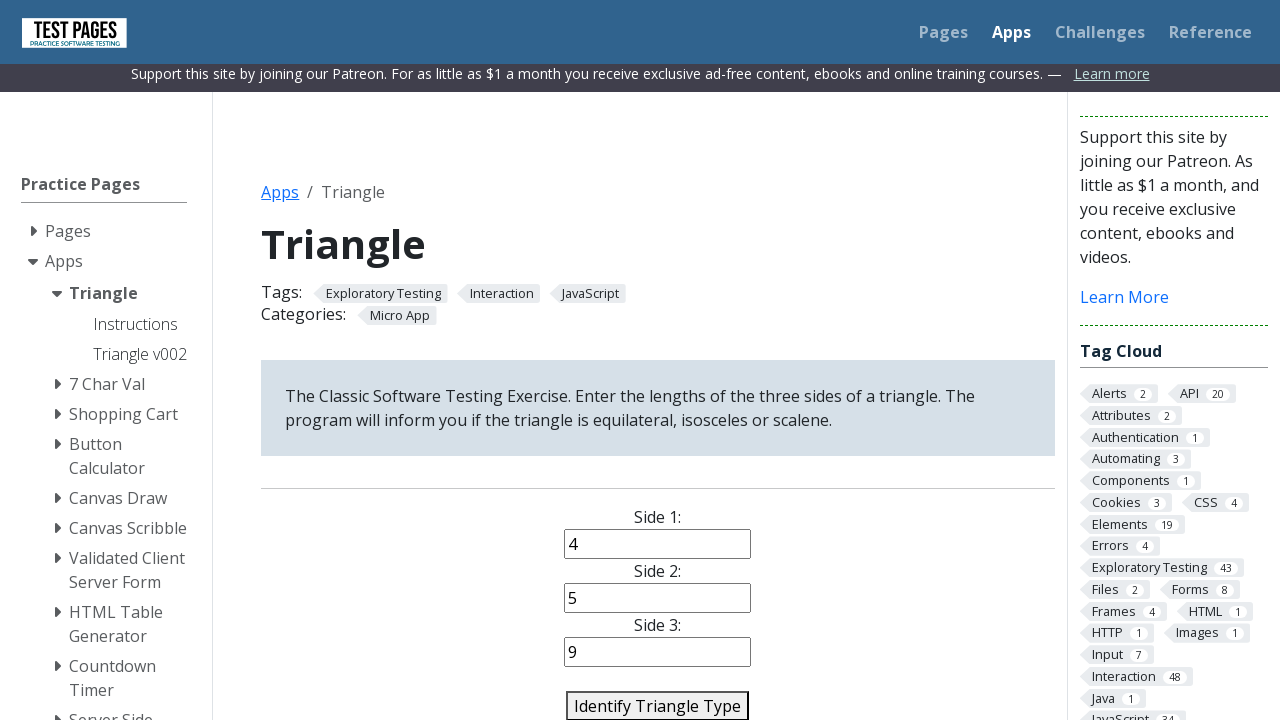

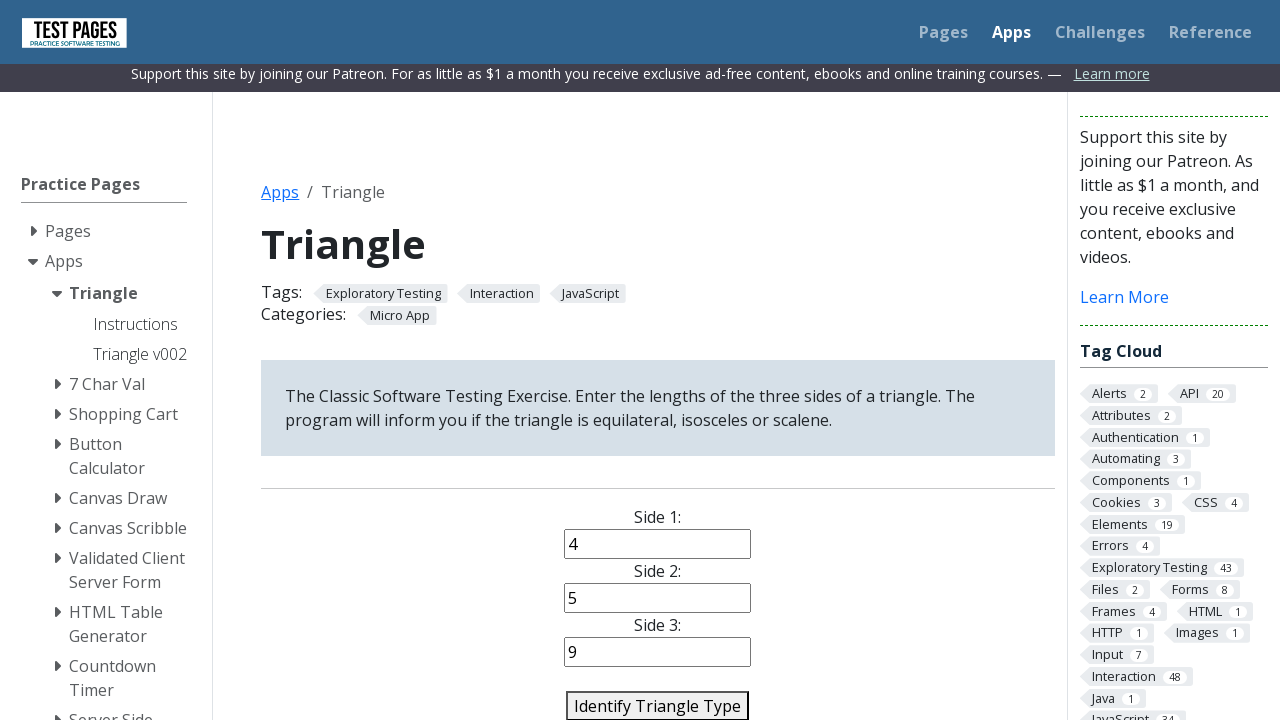